Tests double-click functionality by double-clicking a div element within an iframe to change its background color from blue to yellow

Starting URL: http://api.jquery.com/dblclick/

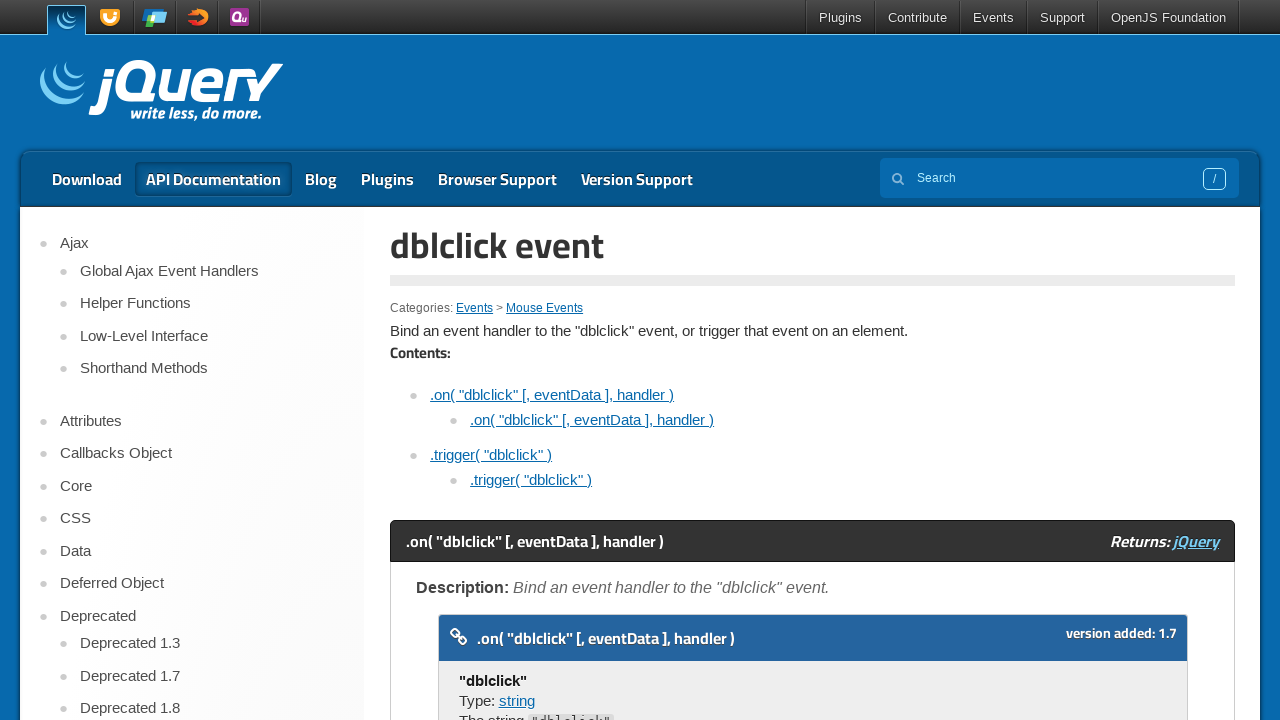

Located the first iframe containing the double-click demo
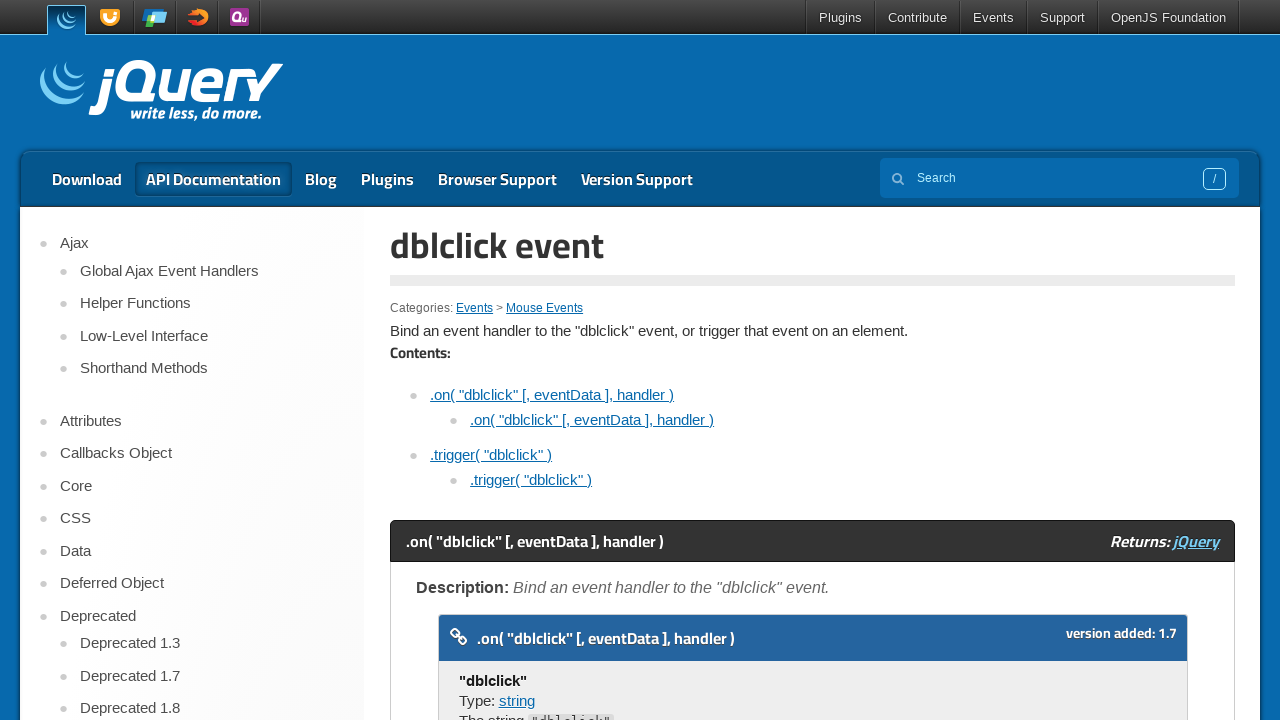

Located the div element inside the iframe
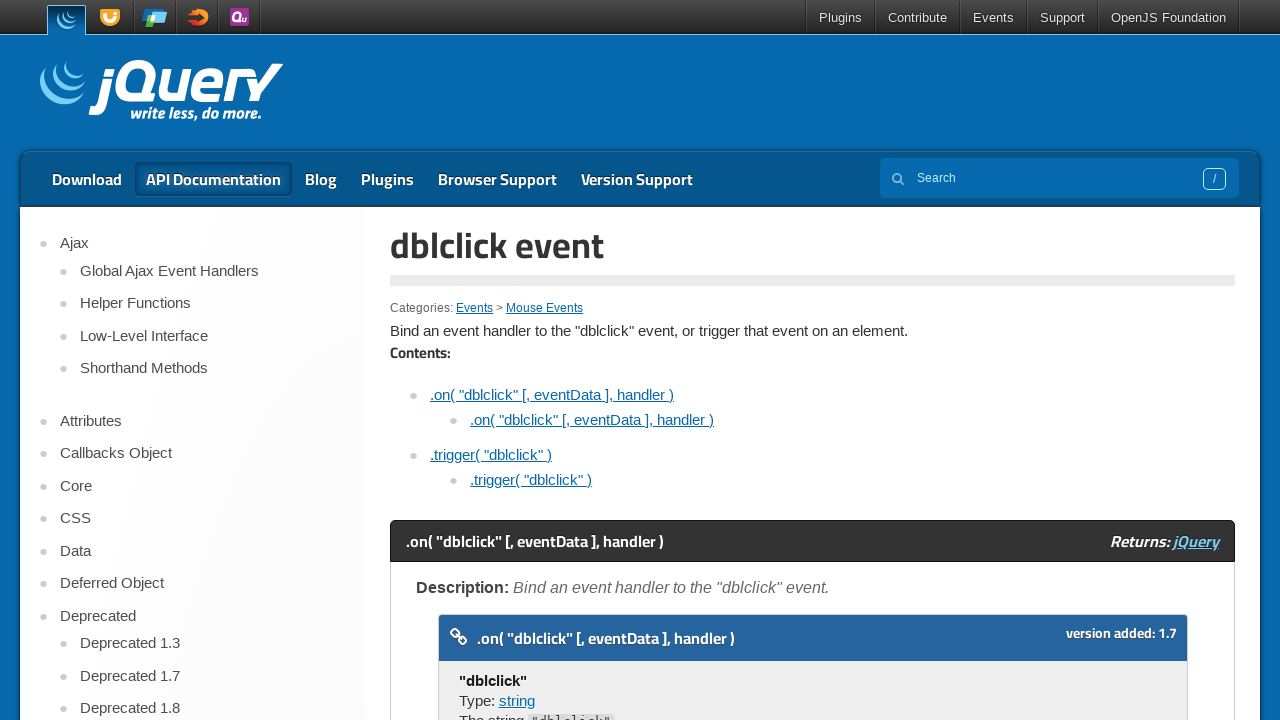

Double-clicked the div element to change its background color from blue to yellow at (478, 360) on iframe >> nth=0 >> internal:control=enter-frame >> div >> nth=0
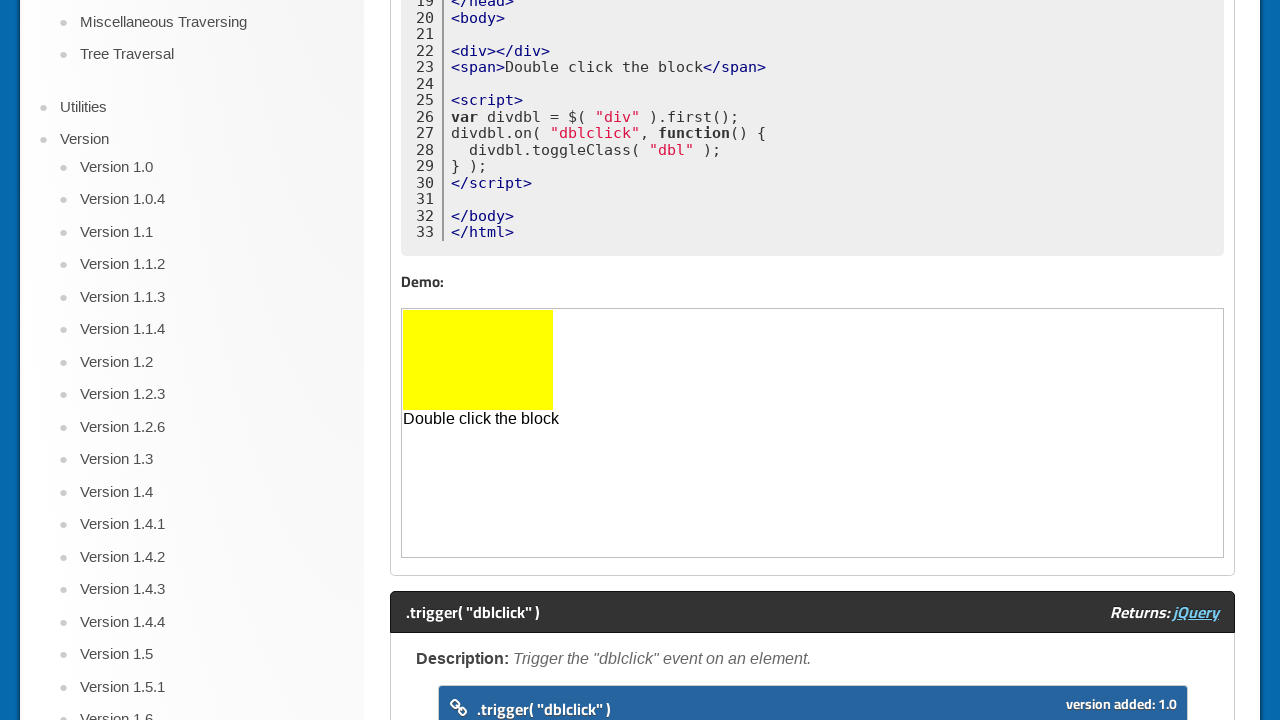

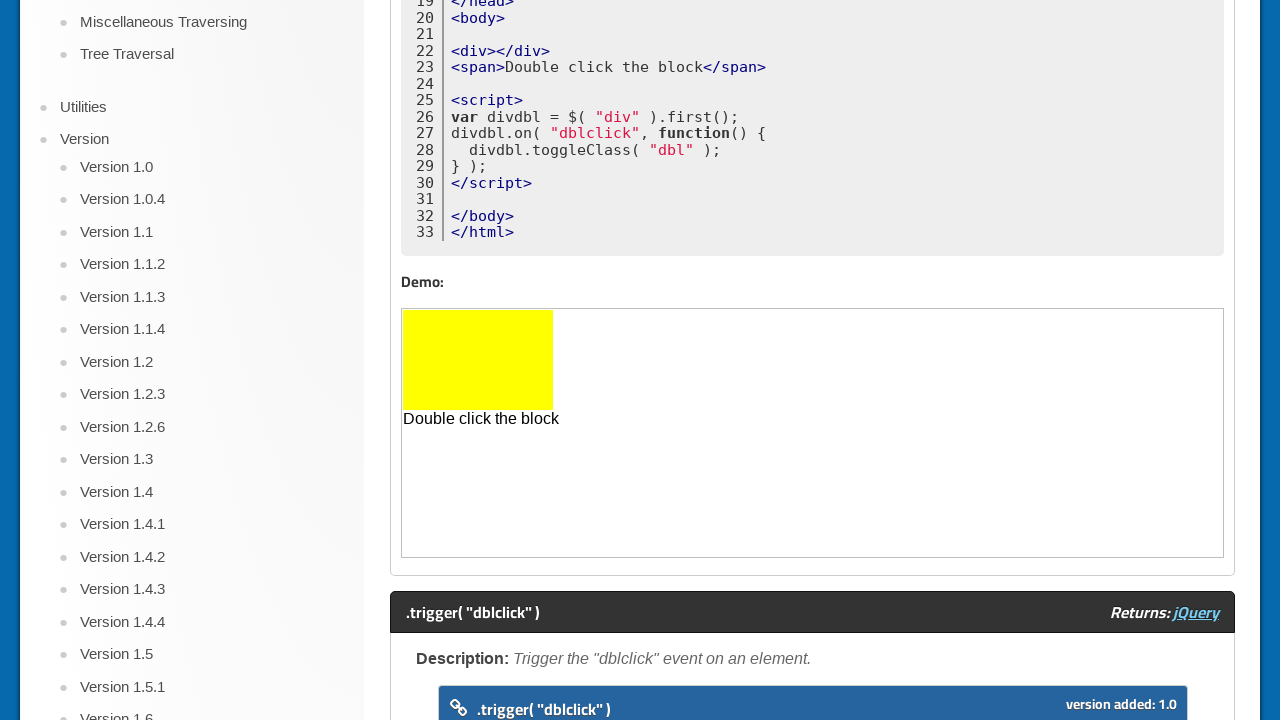